Tests cookie functionality on a demo page by verifying cookies are present and clicking the refresh cookies button

Starting URL: https://bonigarcia.dev/selenium-webdriver-java/cookies.html

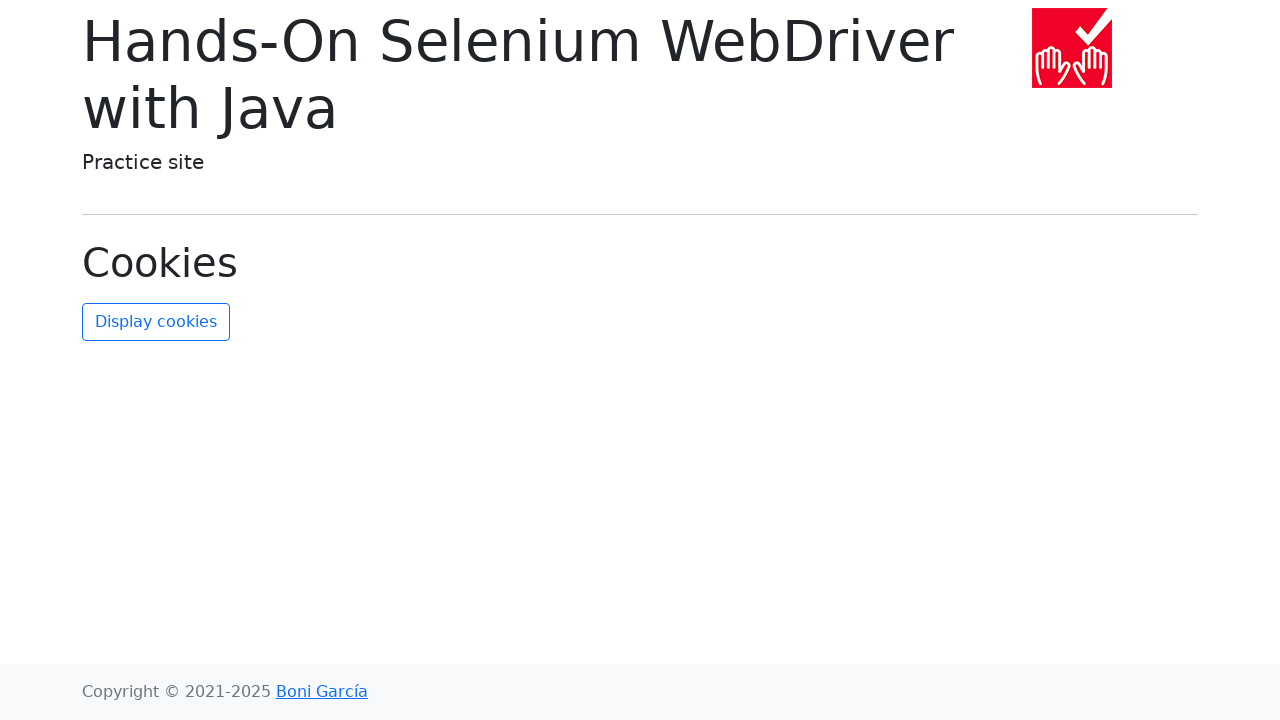

Navigated to cookies demo page
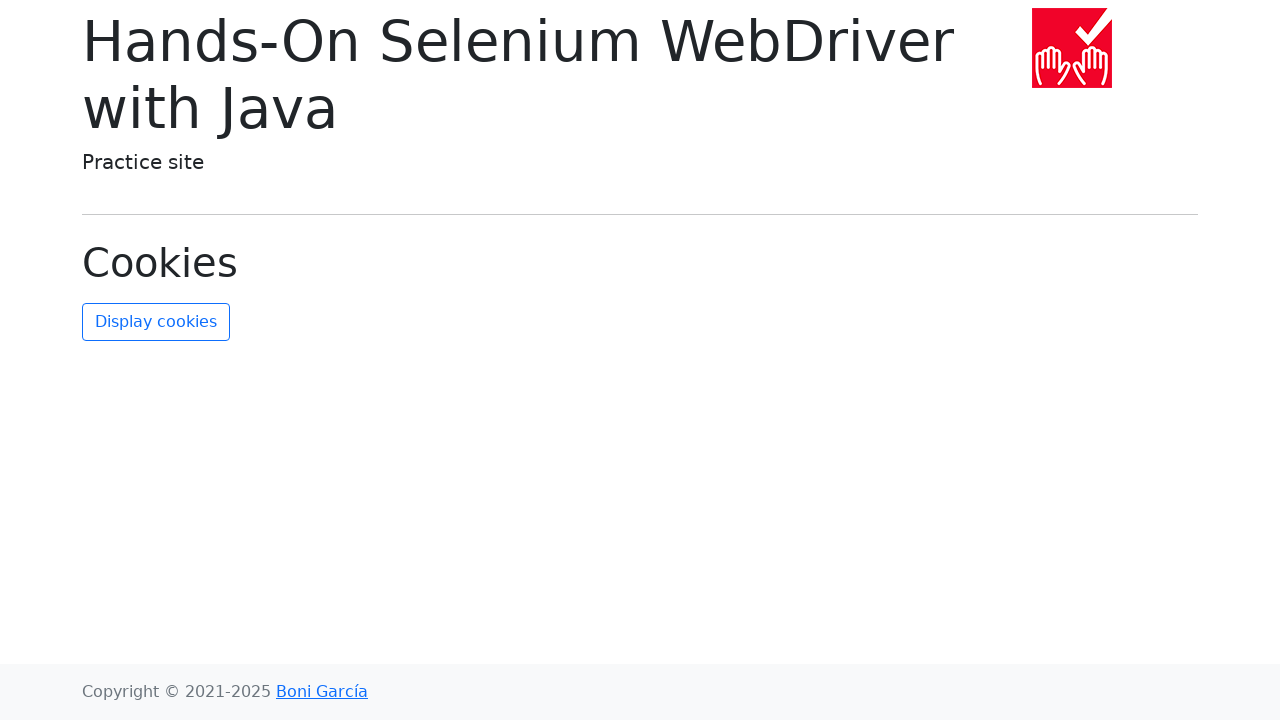

Waited for refresh cookies button to load
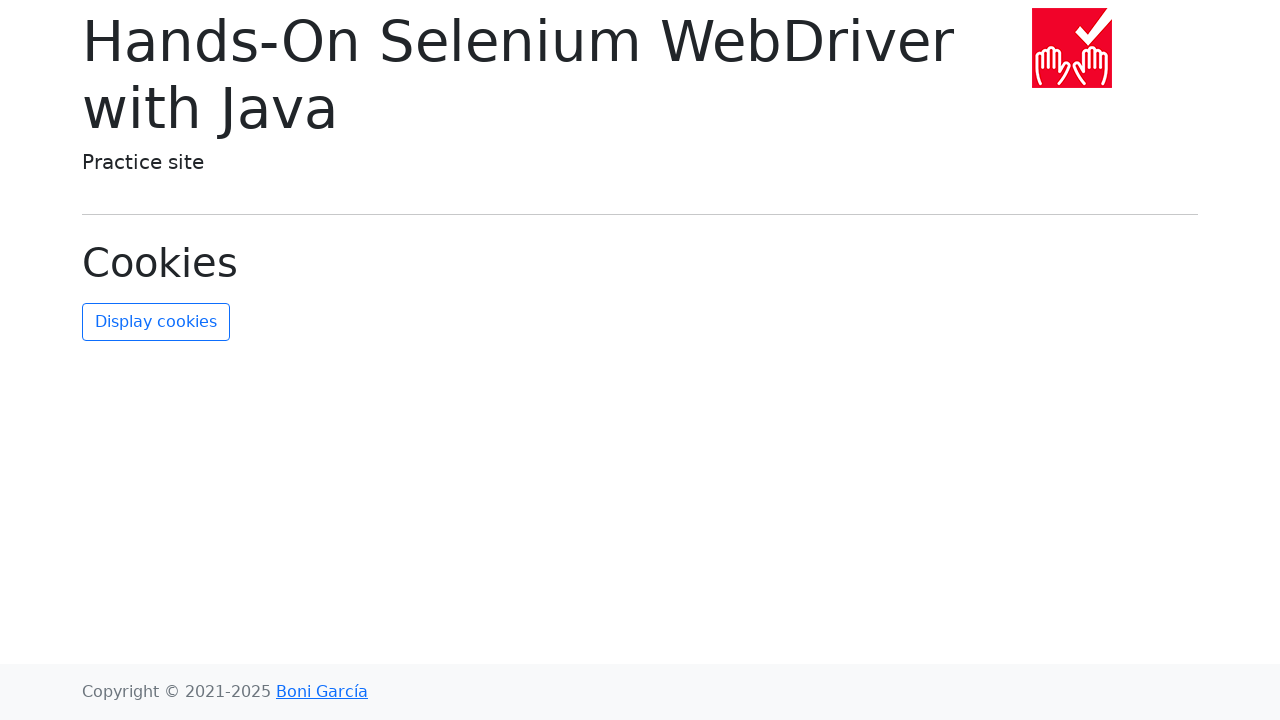

Verified cookies are present: 2 cookies found
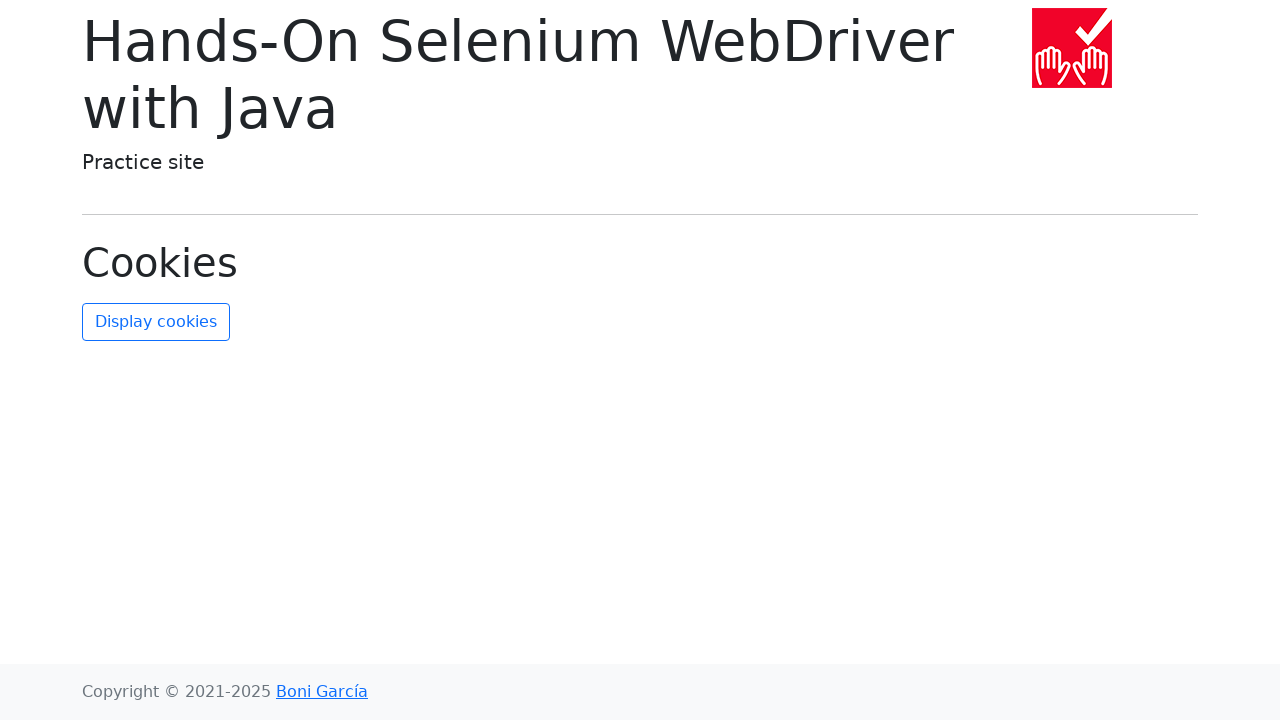

Clicked the refresh cookies button at (156, 322) on #refresh-cookies
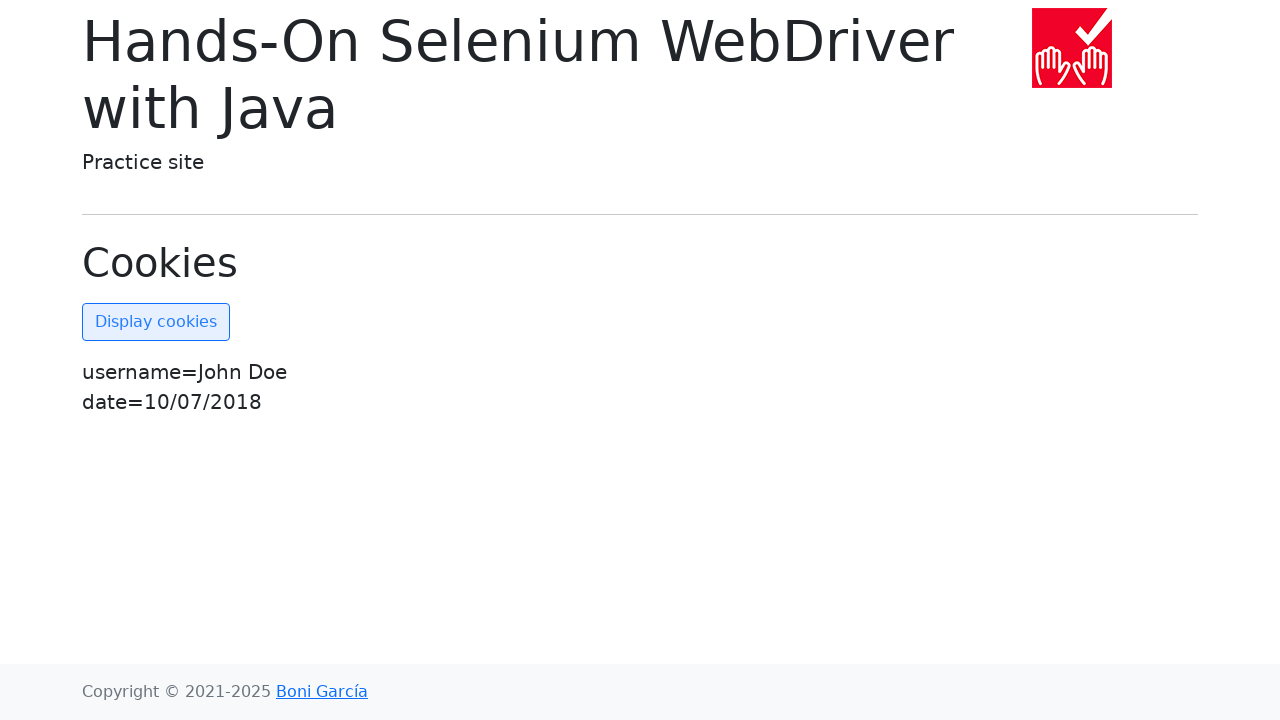

Waited for page to stabilize after refreshing cookies
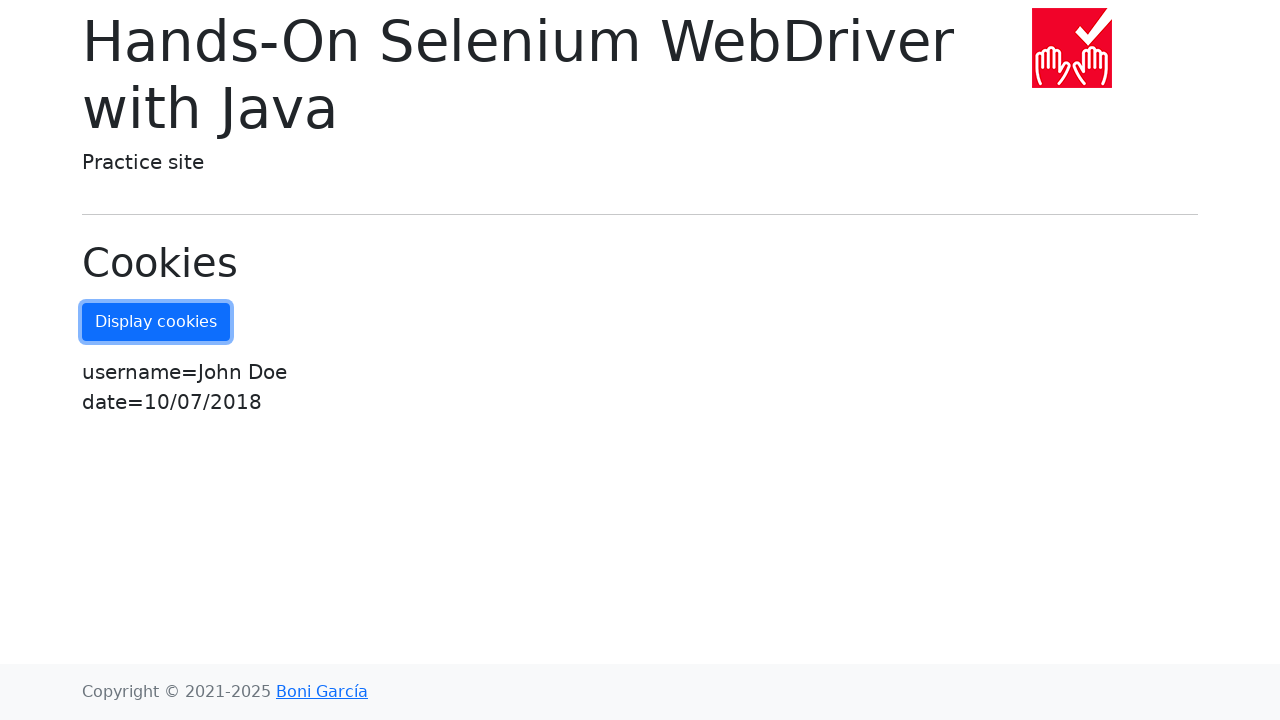

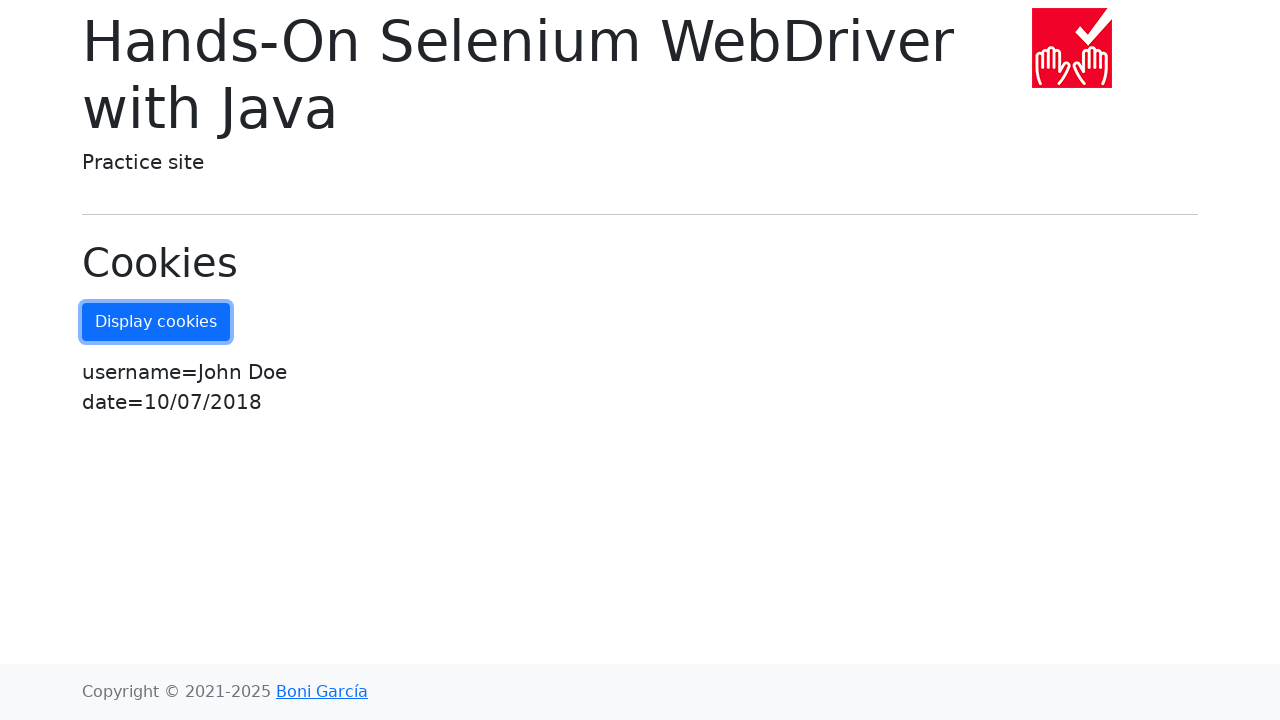